Tests window/tab handling by opening a new window via link click and switching back to the main window

Starting URL: https://the-internet.herokuapp.com/windows

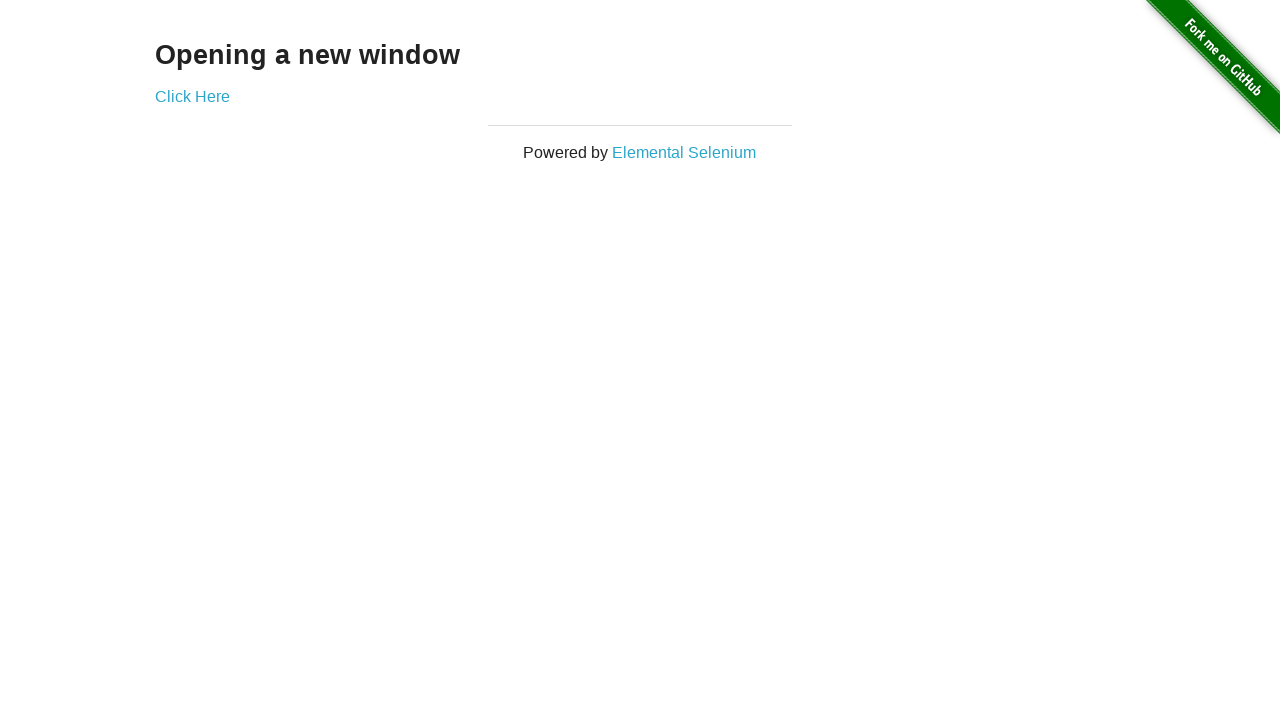

Clicked link to open new window at (192, 96) on xpath=//div[@id='content']/div/a
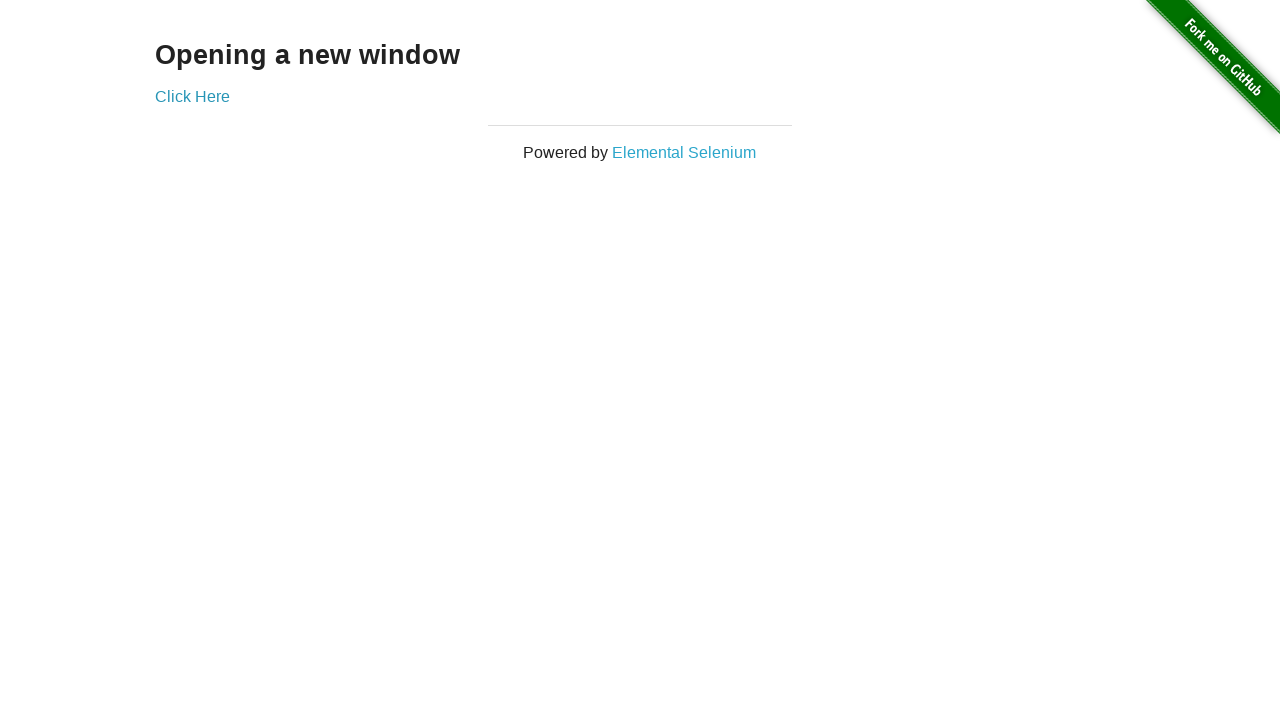

Waited for new window/tab to open
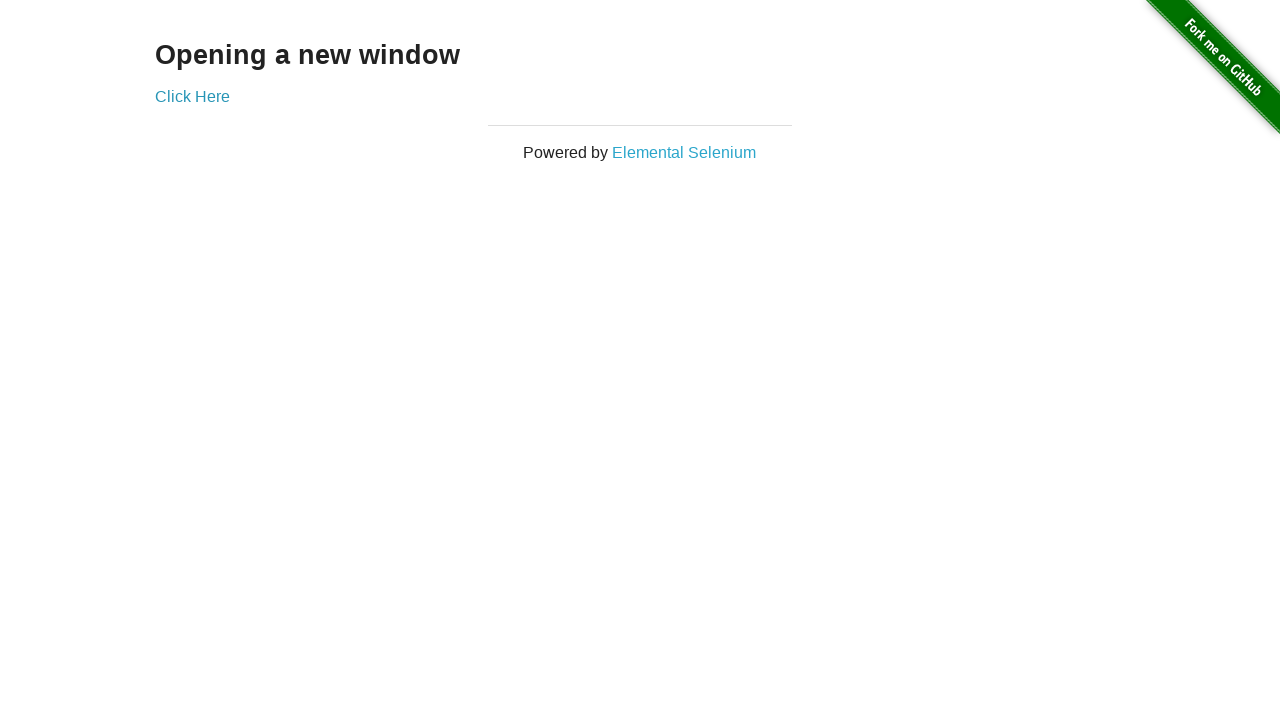

Retrieved all open pages/windows from context
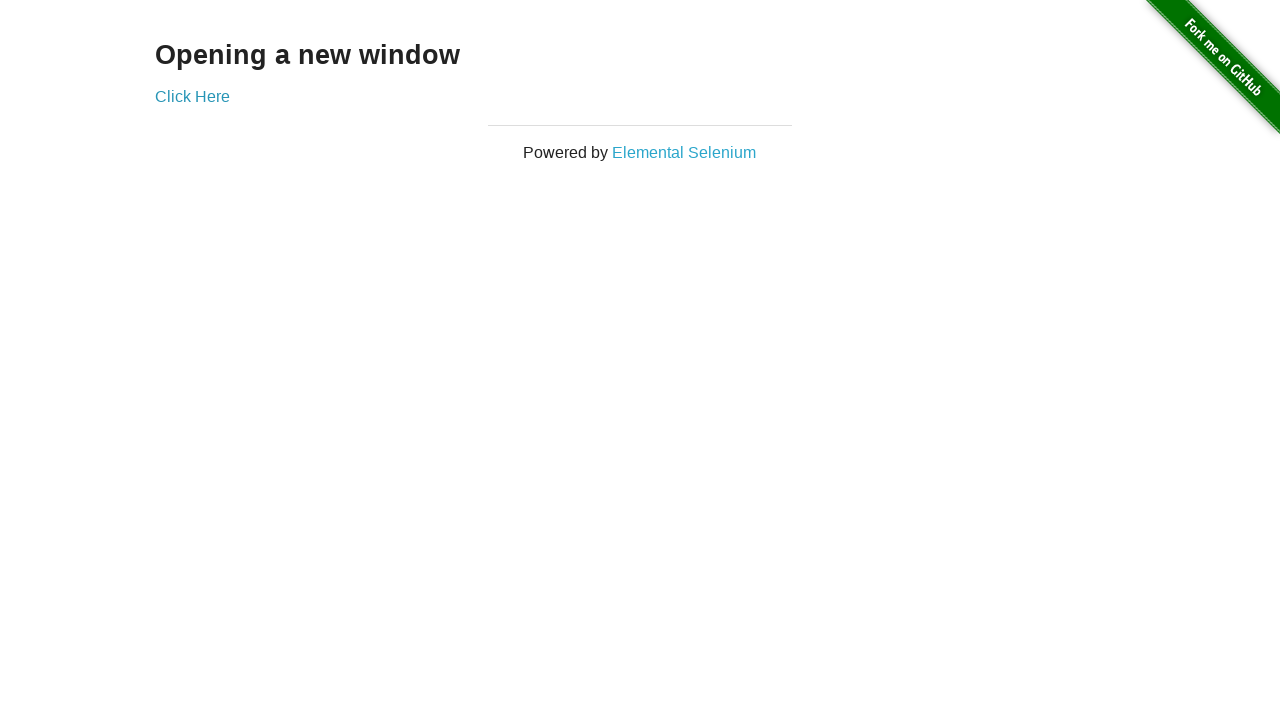

Identified main window as first page in context
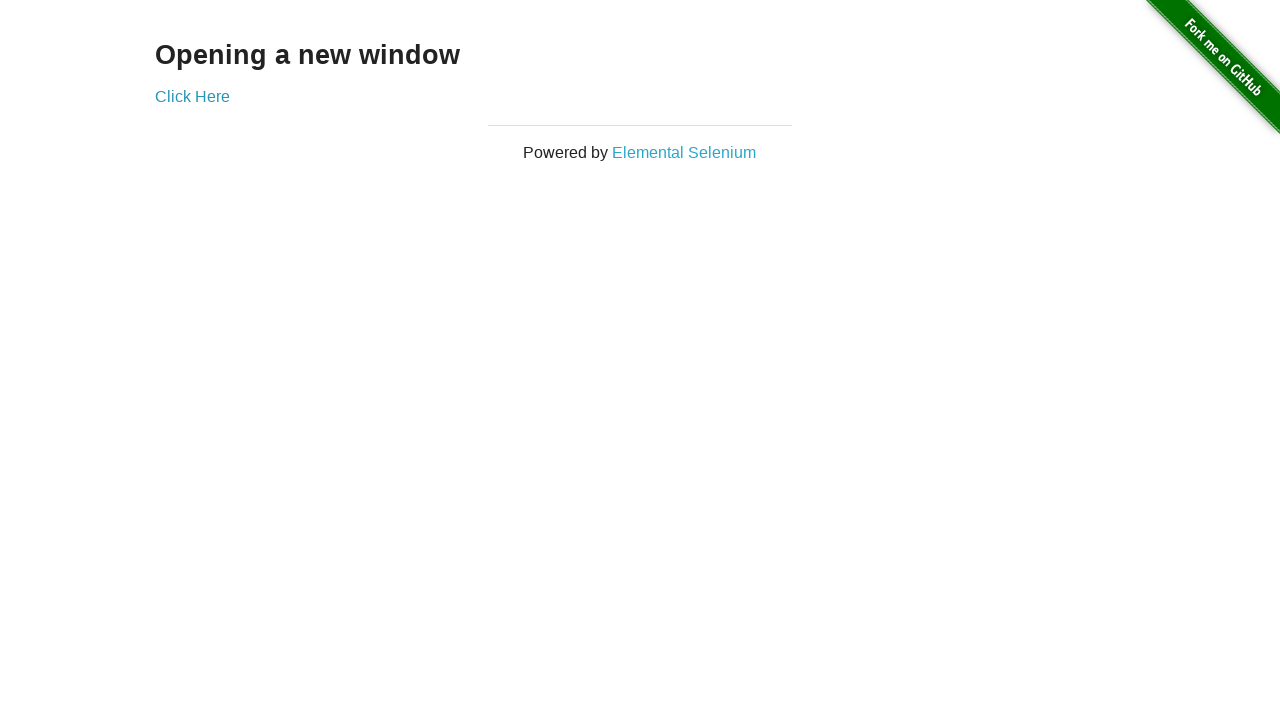

Switched focus back to main window
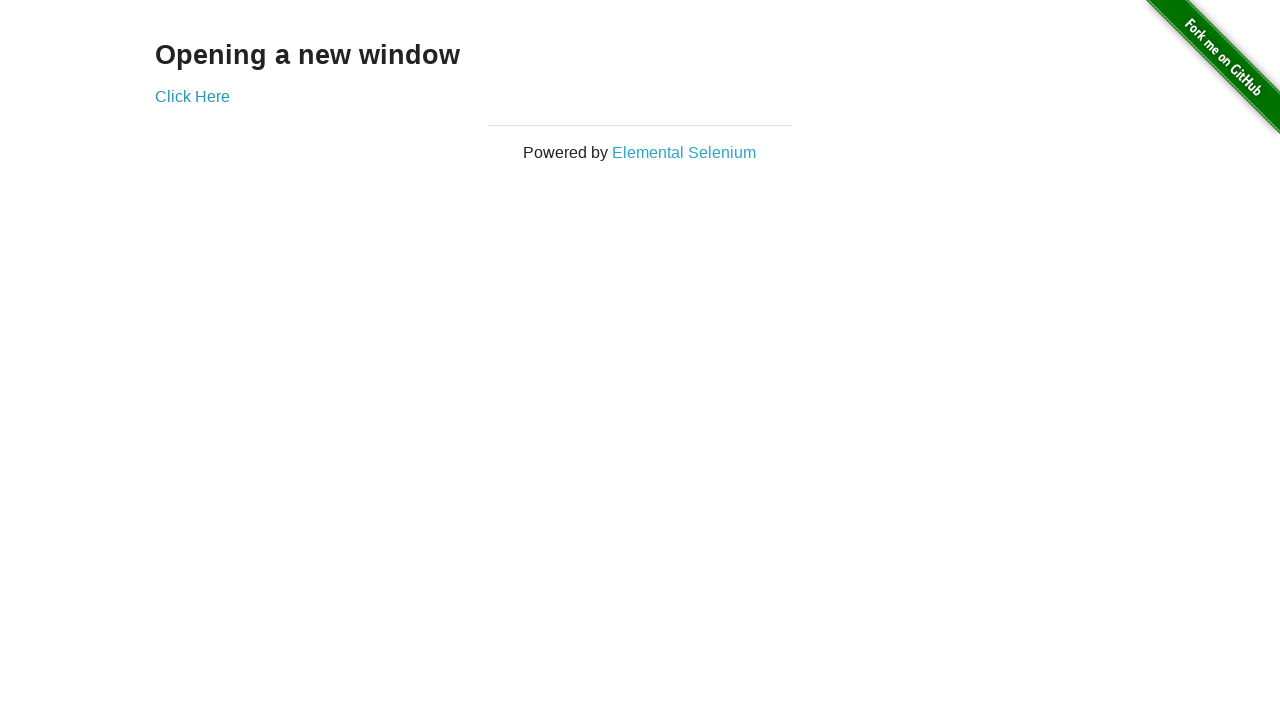

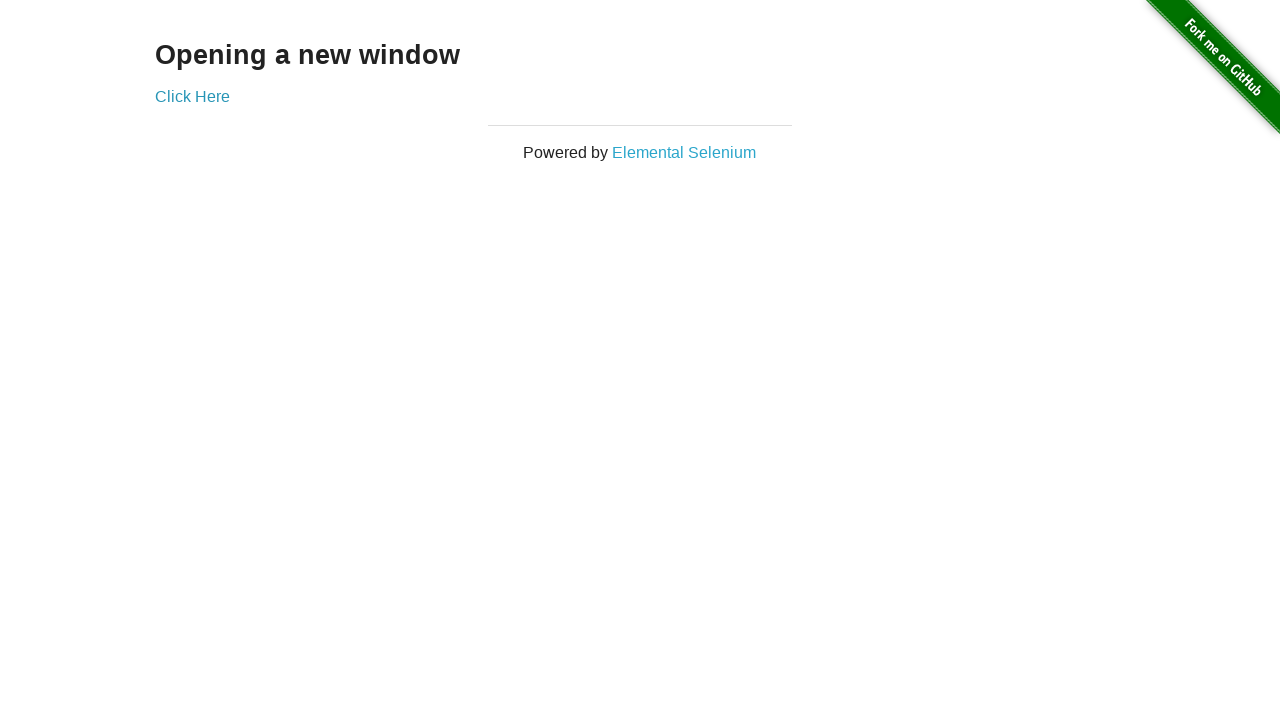